Tests checkout button click and handles the alert that appears

Starting URL: https://selectorshub.com/xpath-practice-page/

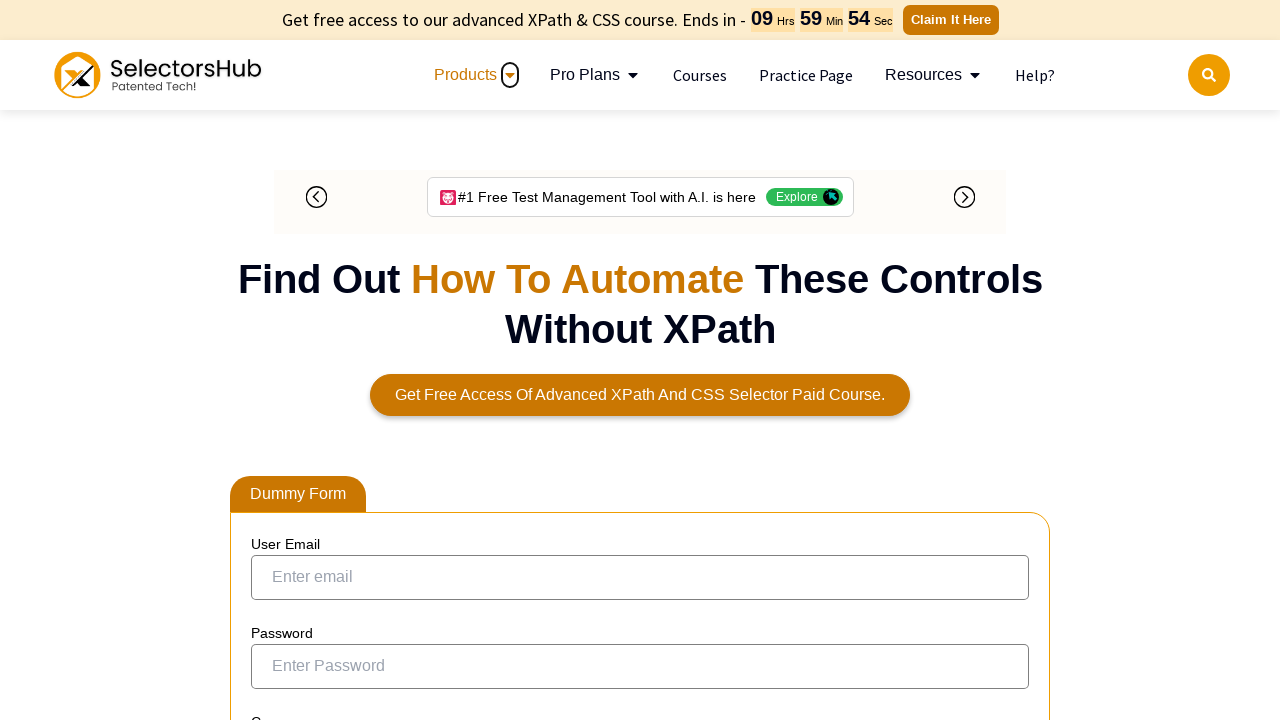

Set up dialog handler to accept alerts
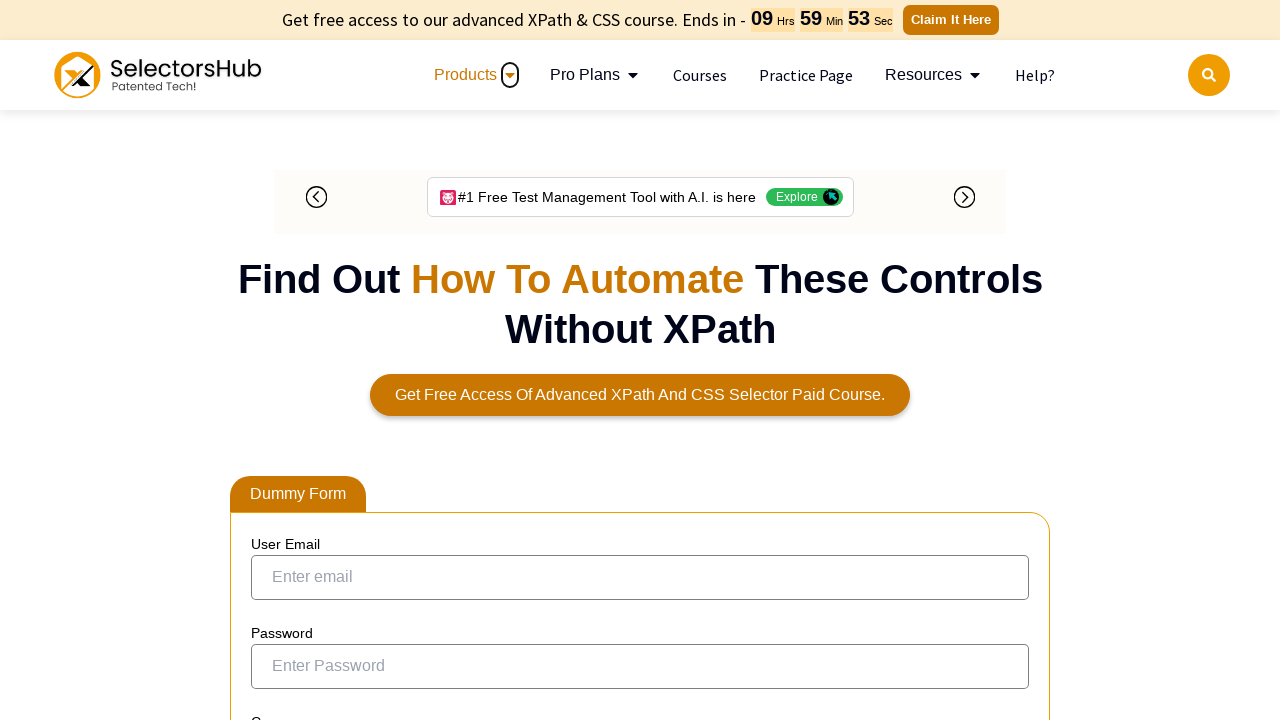

Clicked checkout button at (314, 360) on xpath=//button[contains(text(),'Checkout here')]
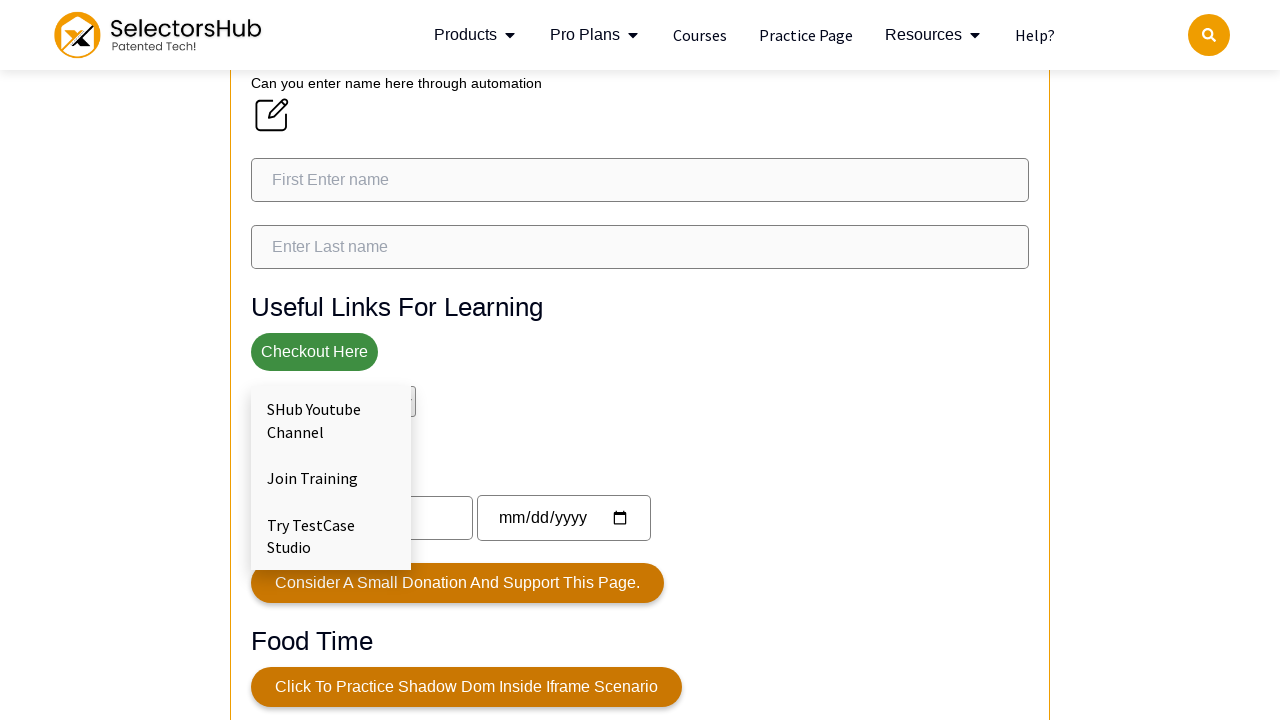

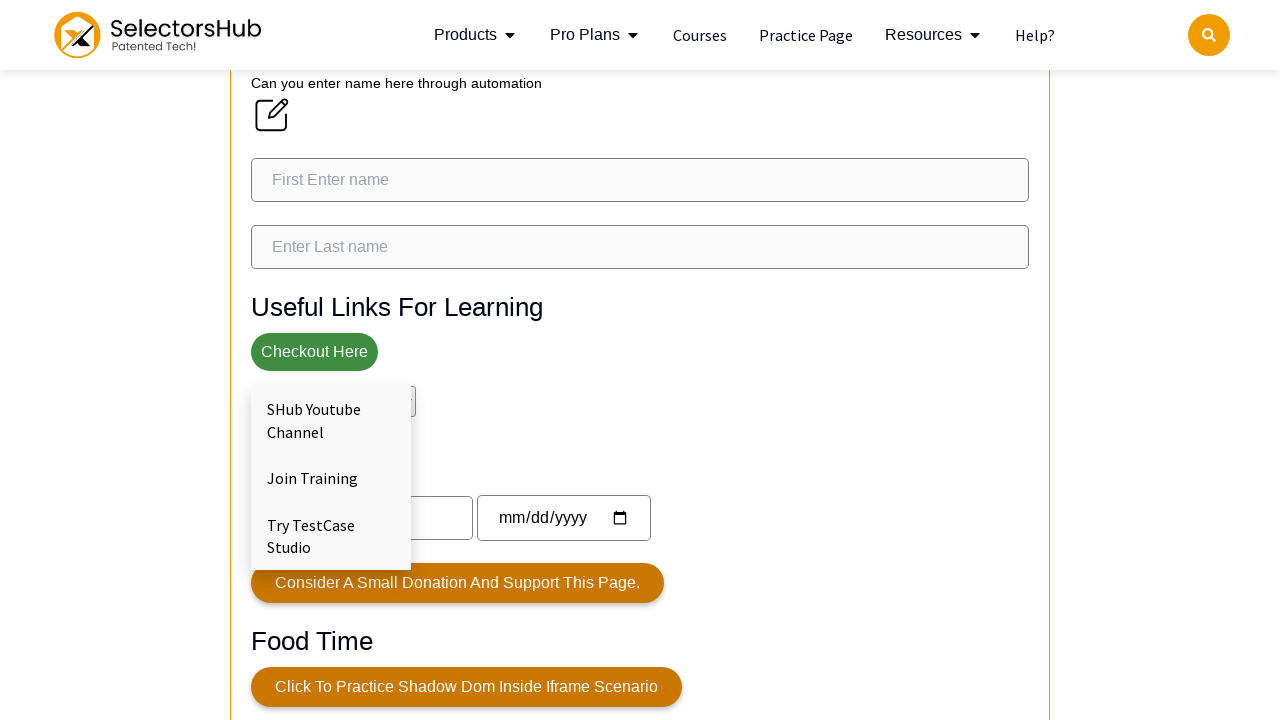